Tests responsive design by resizing window to minimum size and verifying all filter buttons remain visible

Starting URL: https://rioran.github.io/ru_vowels_filter/main.html

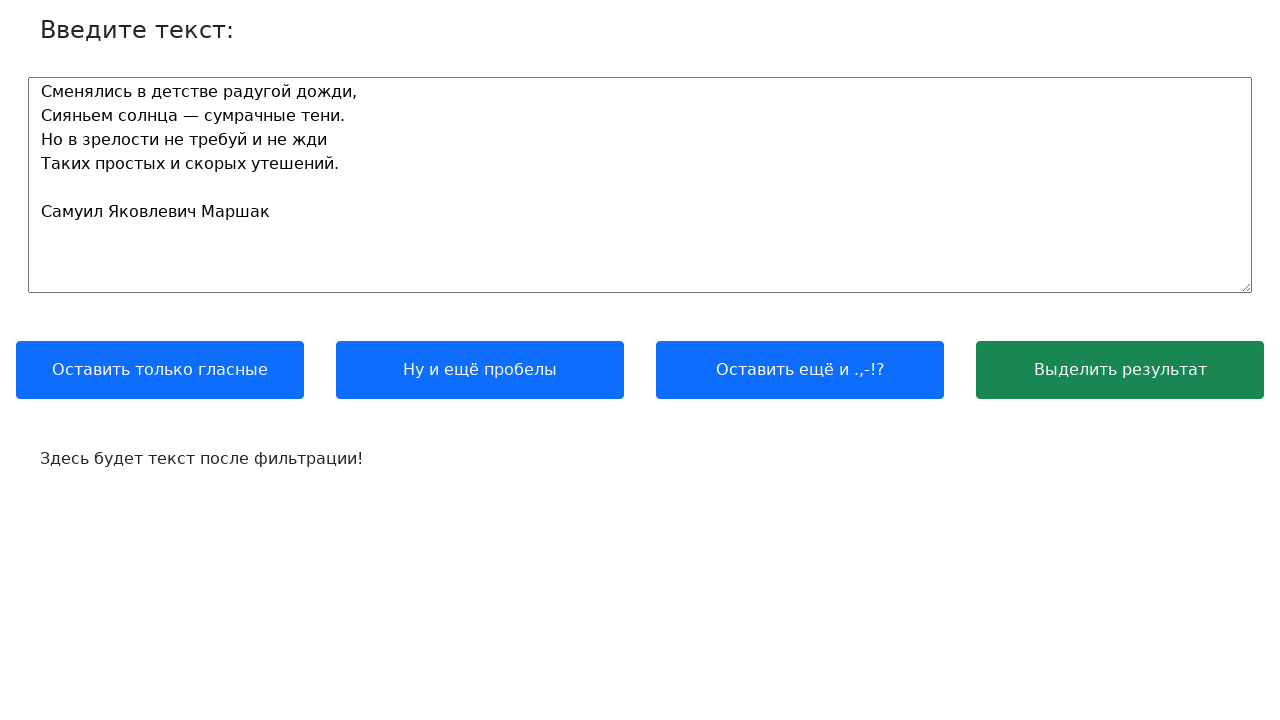

Waited for text input label to load
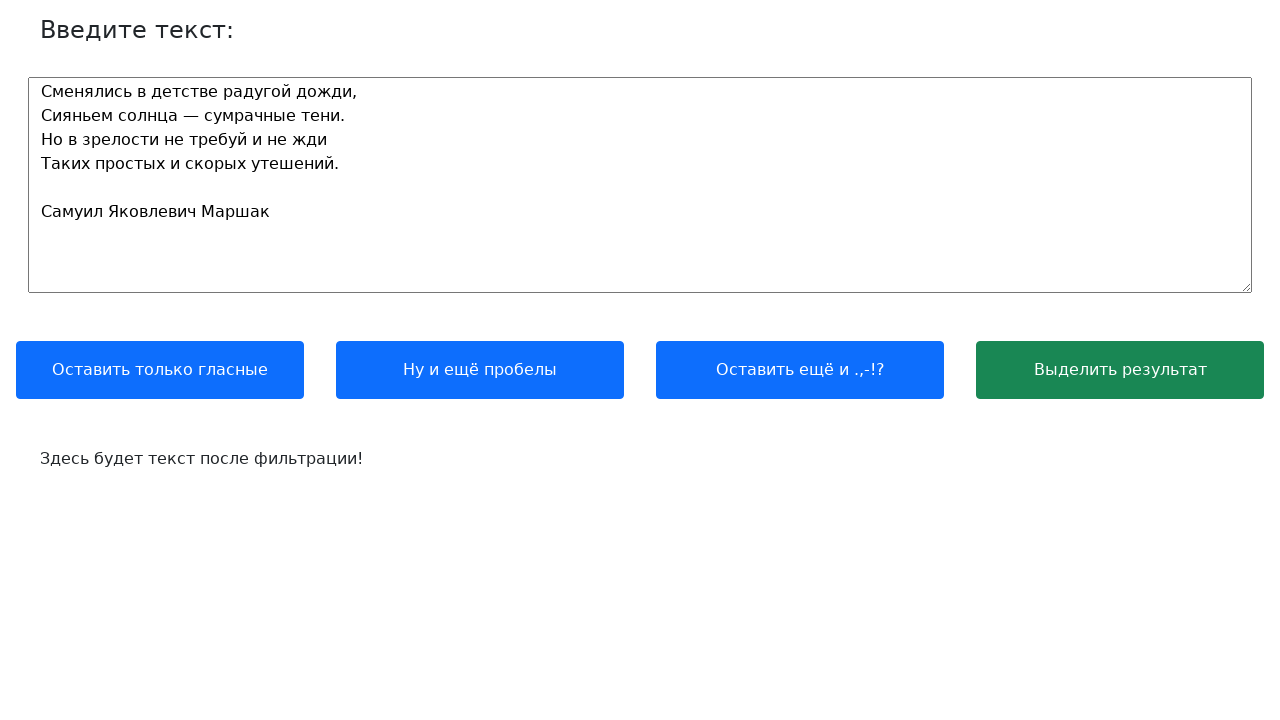

Resized viewport to minimum width (250x800) to test responsive design
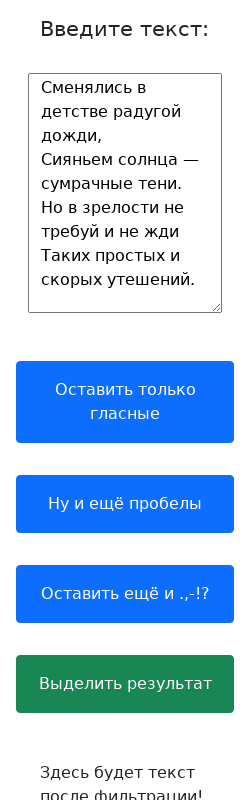

Verified punctuation filter button '.,-!?' remains visible at small resolution
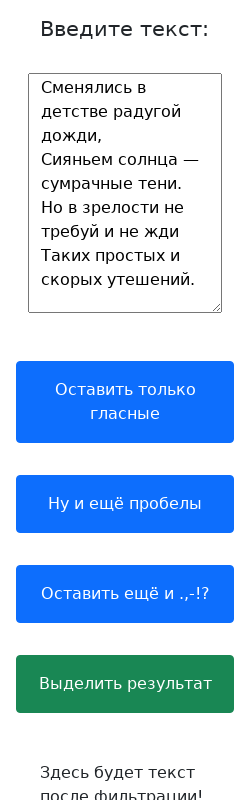

Verified 'ещё пробелы' (more spaces) filter button remains visible at small resolution
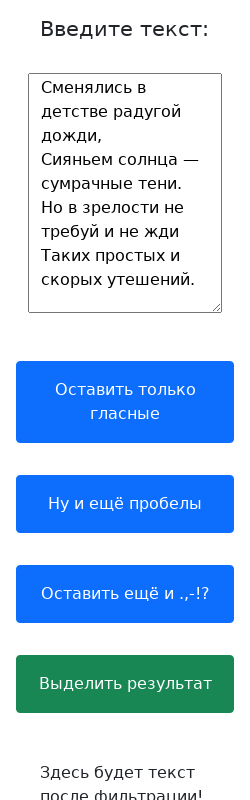

Verified 'Оставить только гласные' (keep only vowels) filter button remains visible at small resolution
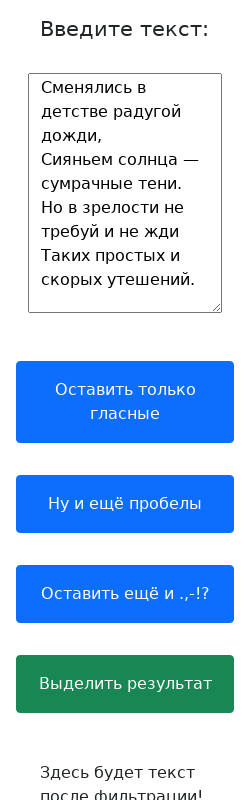

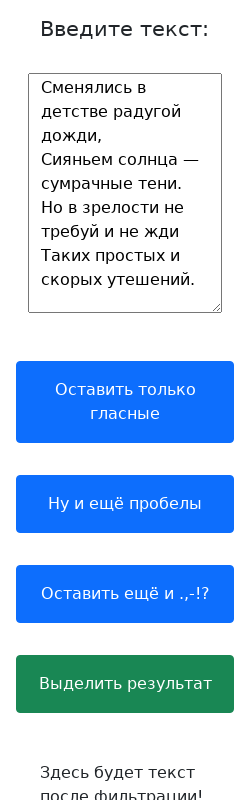